Tests handling of a basic JavaScript alert by clicking a button to trigger the alert and then accepting it.

Starting URL: https://the-internet.herokuapp.com/javascript_alerts

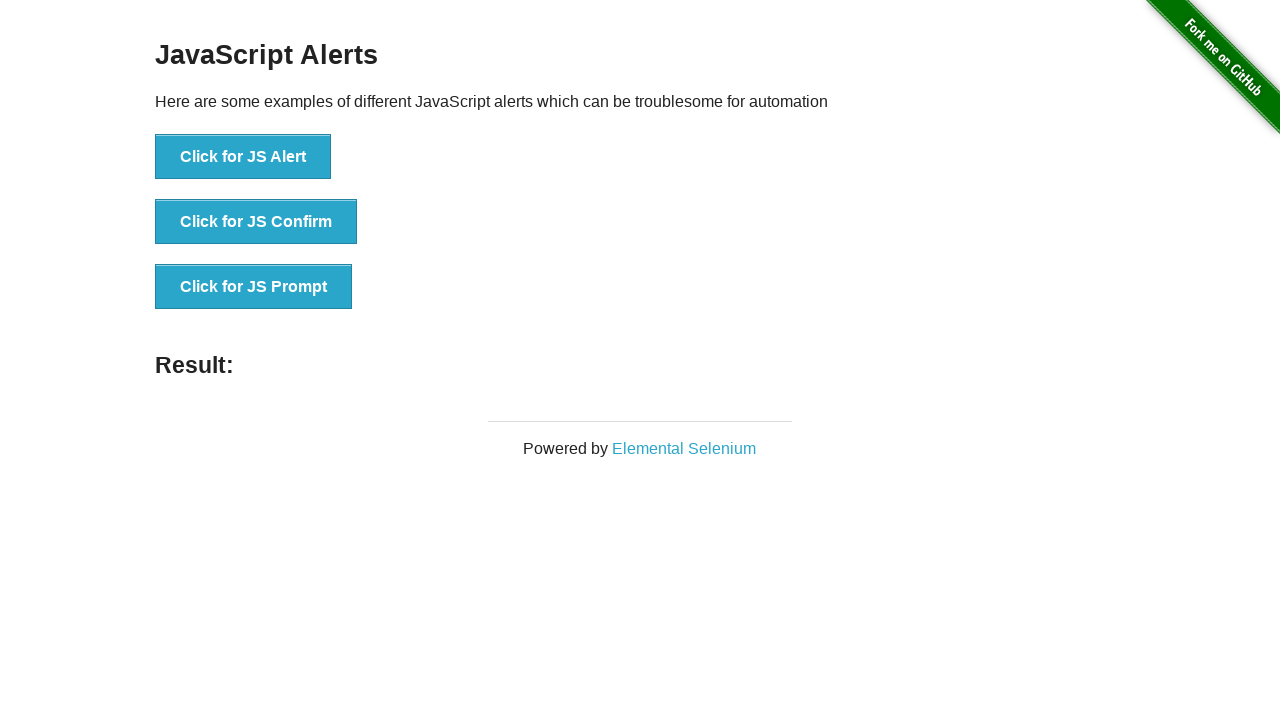

Clicked button to trigger JavaScript alert at (243, 157) on xpath=//button[text()='Click for JS Alert']
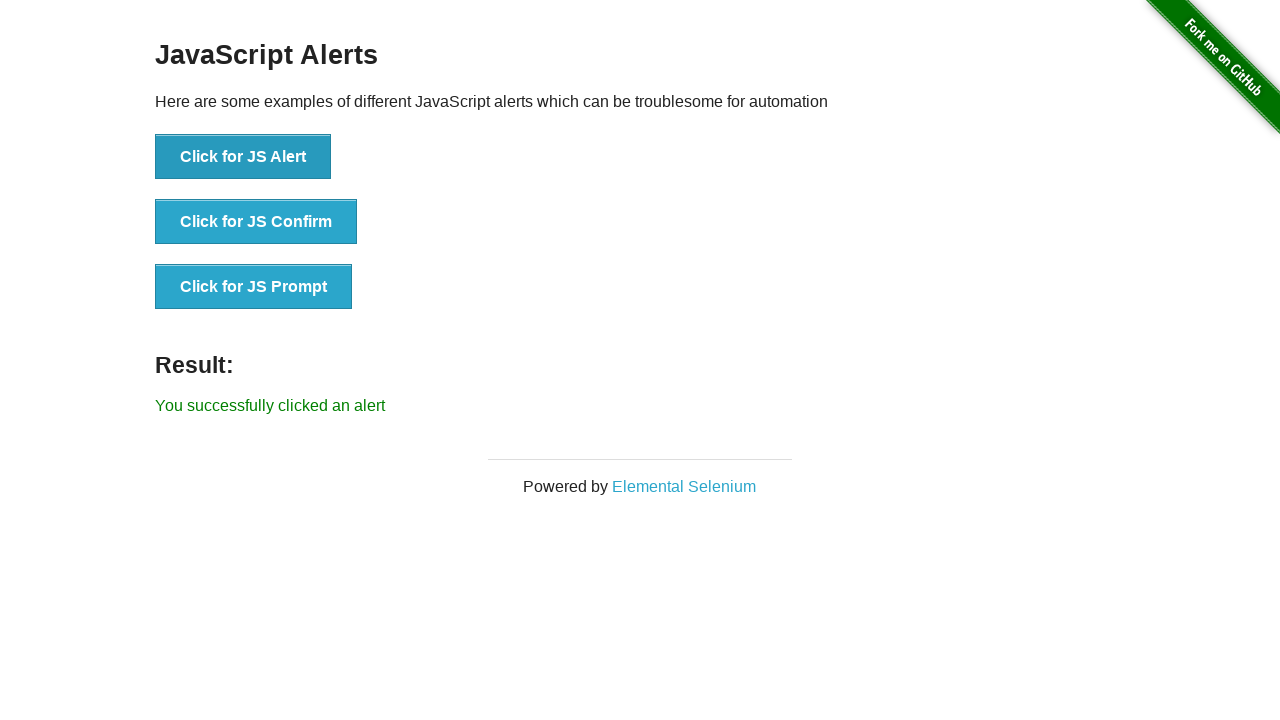

Set up dialog handler to accept alerts
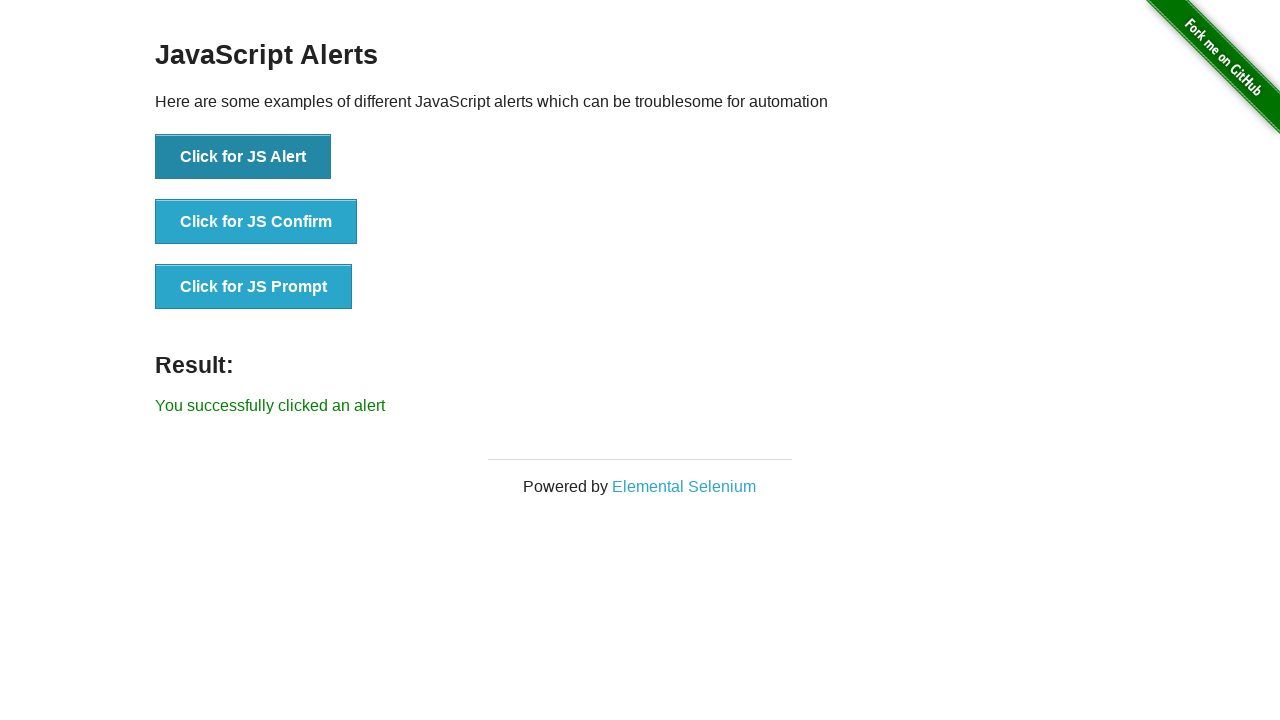

Alert was accepted and result confirmation appeared
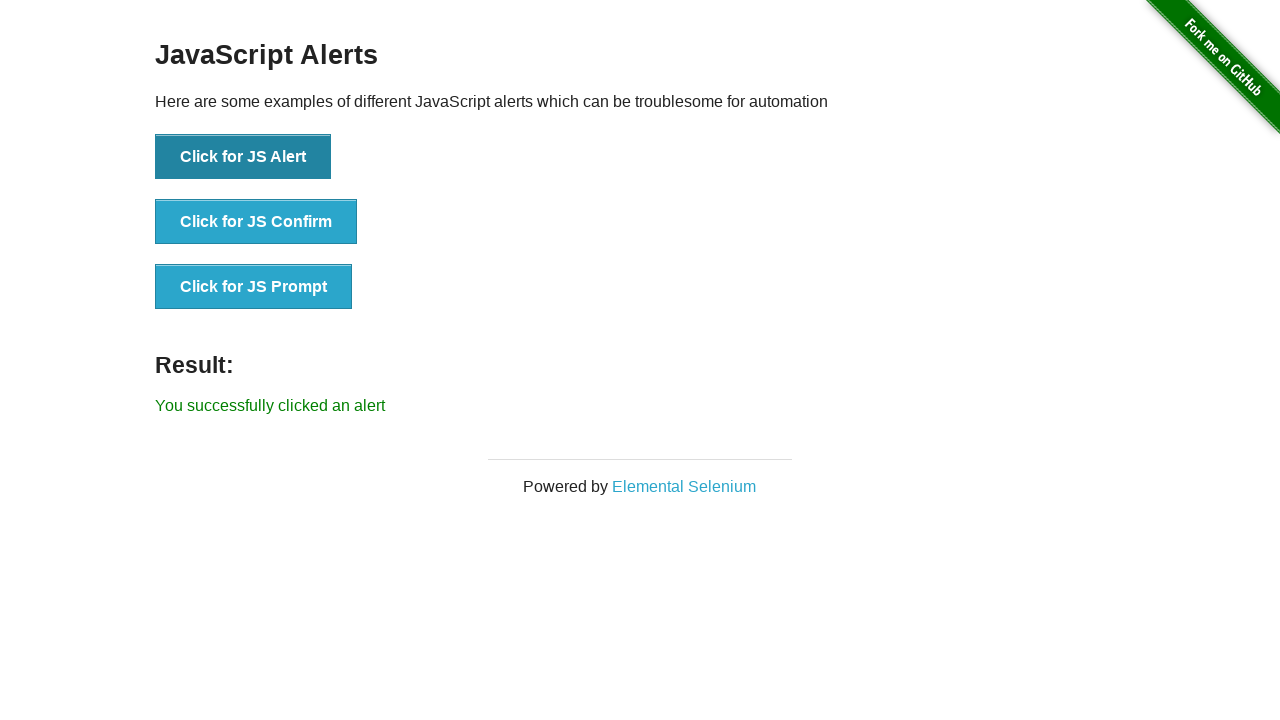

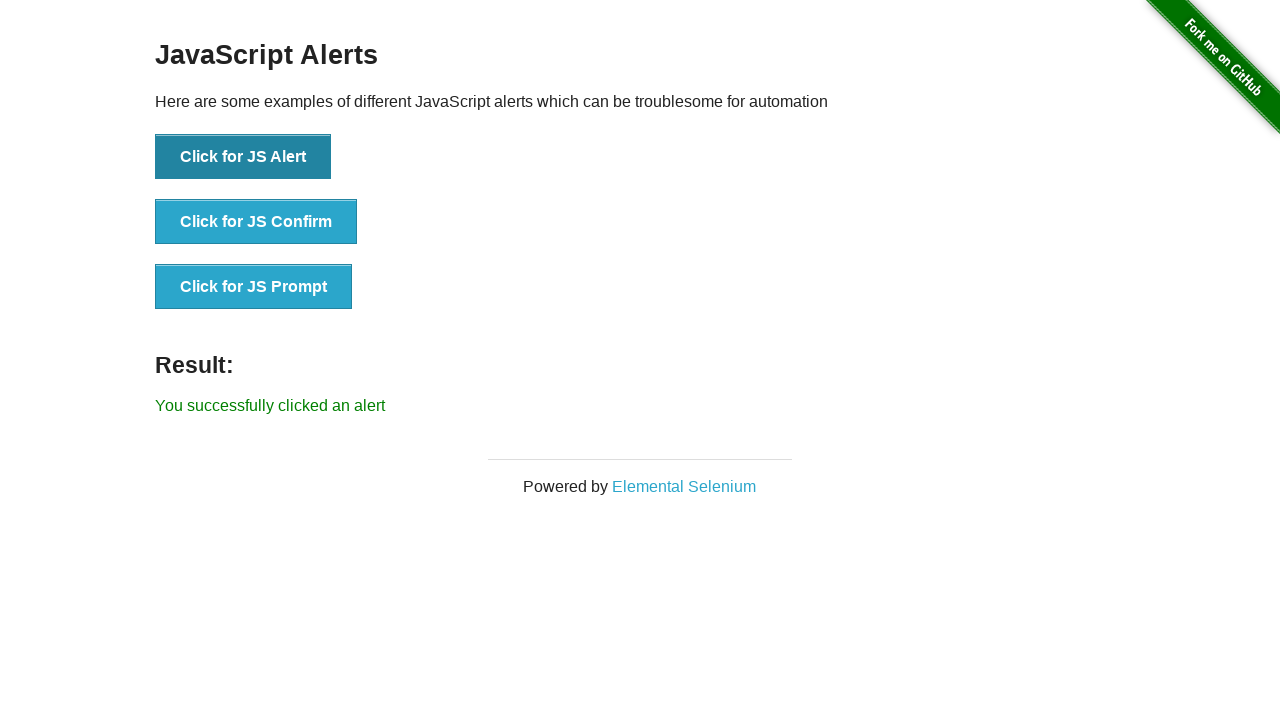